Tests alert handling functionality by clicking on buttons to trigger an alert dialog and accepting it

Starting URL: https://demo.automationtesting.in/Alerts.html

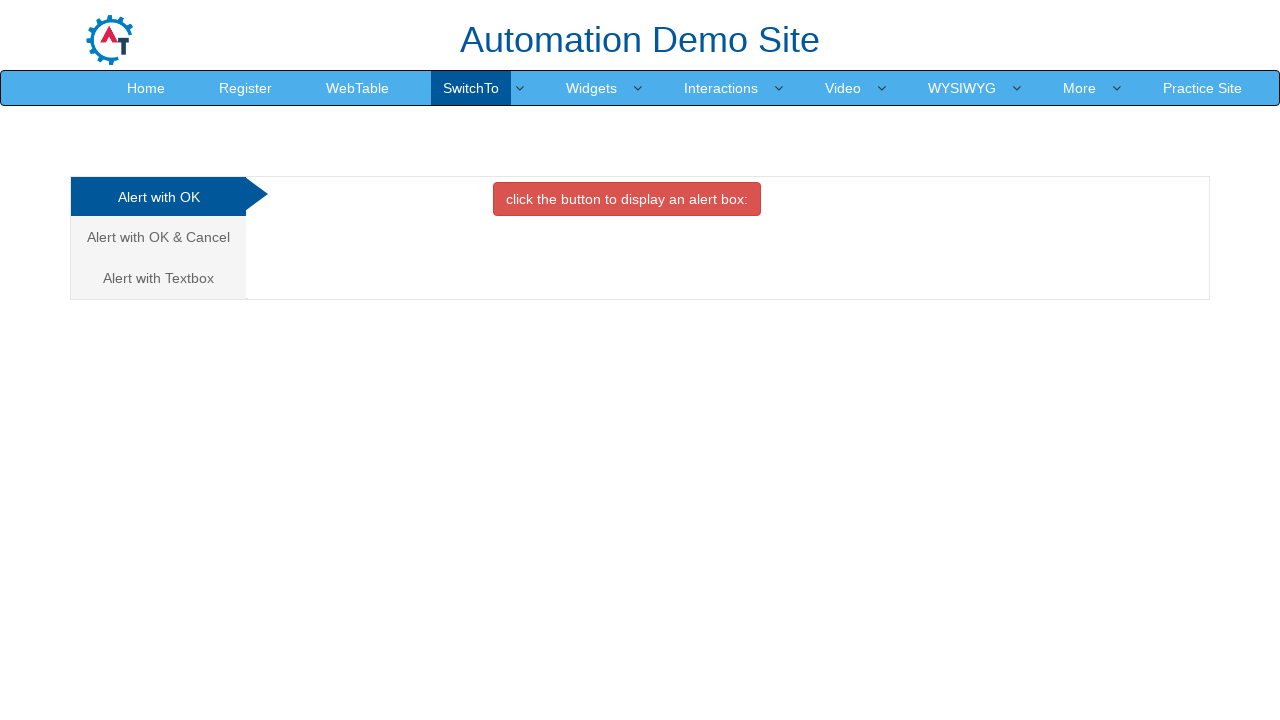

Clicked on the second alert tab (Alert with OK & Cancel) at (158, 237) on (//*[@class='analystic'])[2]
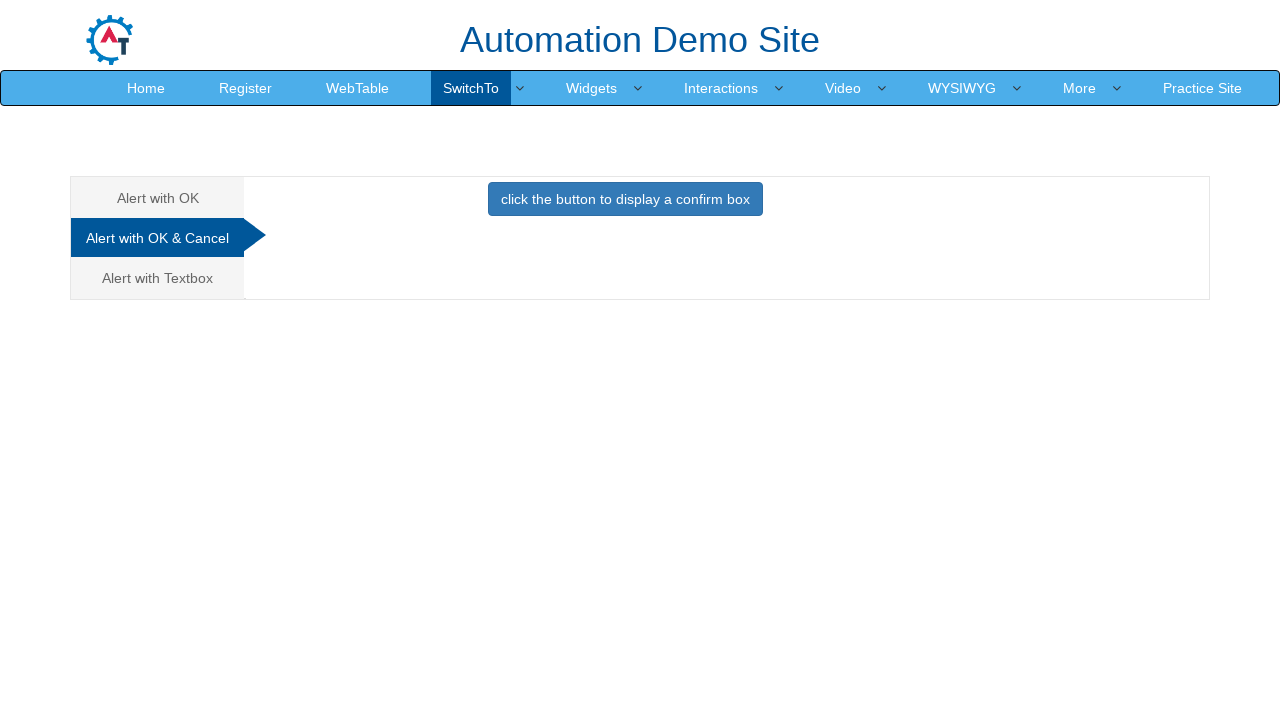

Clicked the button to trigger the alert dialog at (625, 199) on xpath=//*[@class='btn btn-primary']
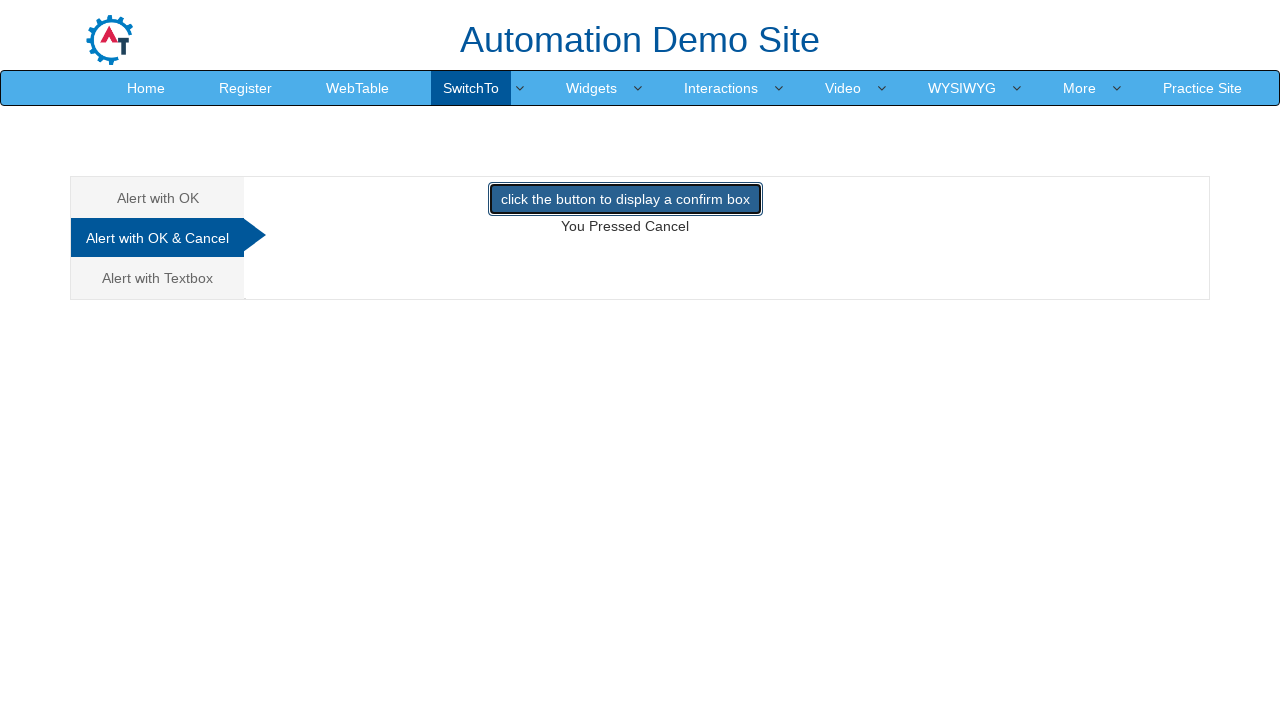

Set up dialog handler to accept the alert
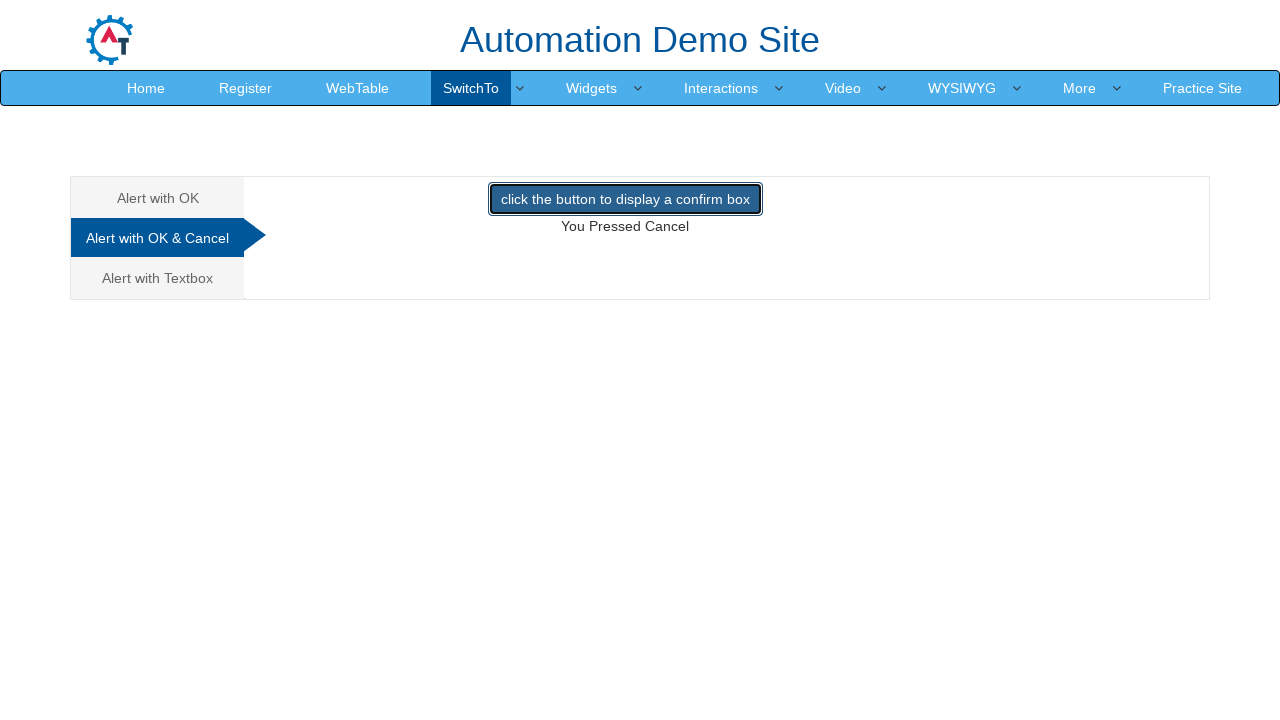

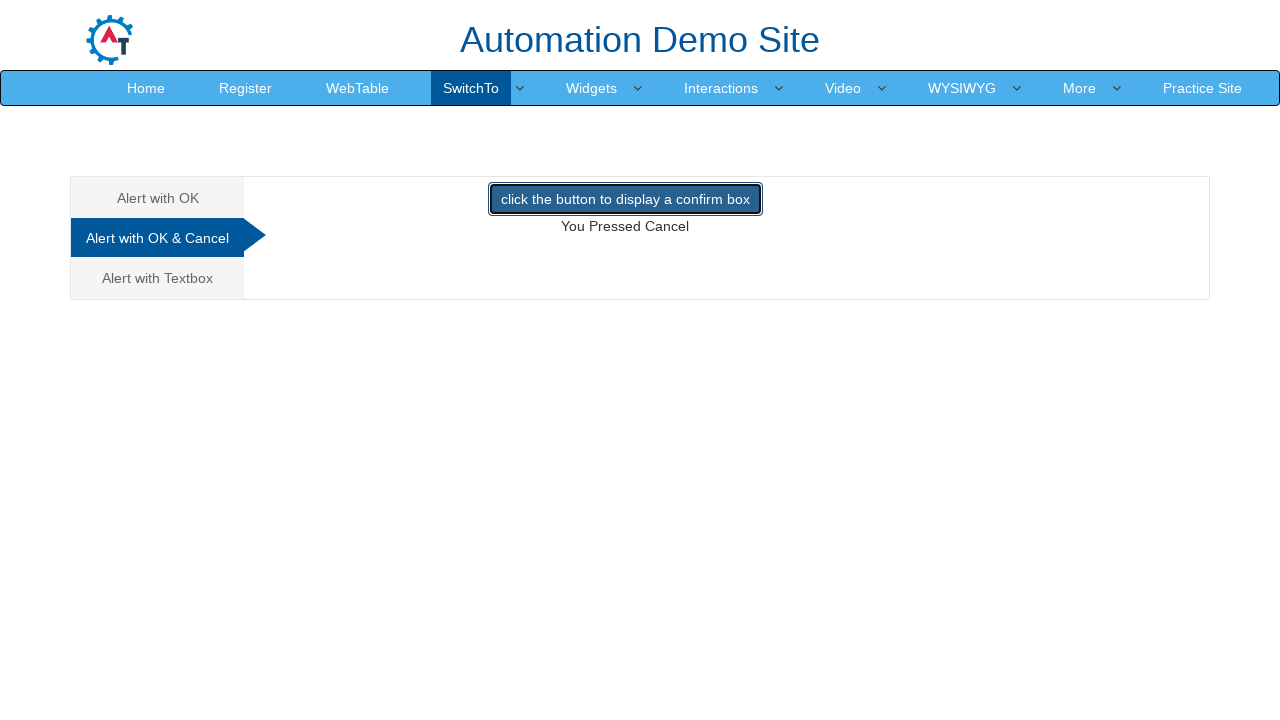